Tests form submission on DemoQA practice form by filling out personal information fields (first name, last name, email, gender, mobile number, subject, and address) and submitting the form.

Starting URL: https://demoqa.com/automation-practice-form

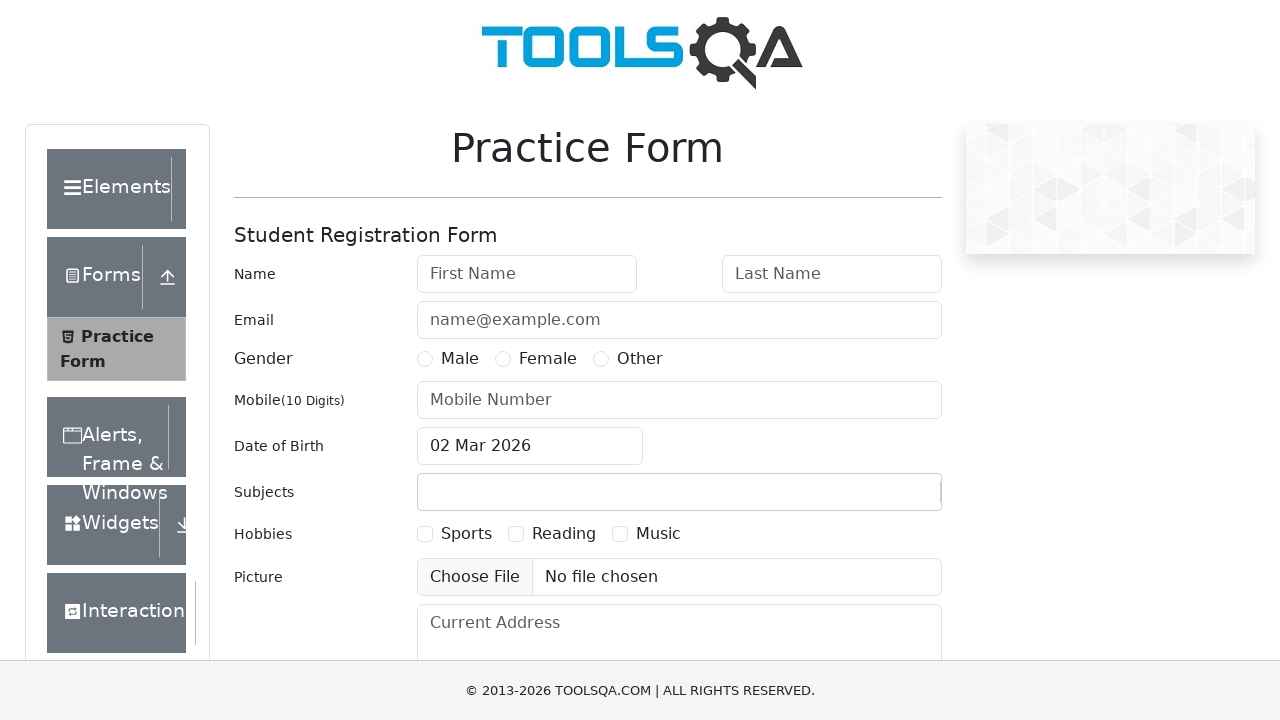

Filled First Name field with 'Michael' on internal:role=textbox[name="First Name"i]
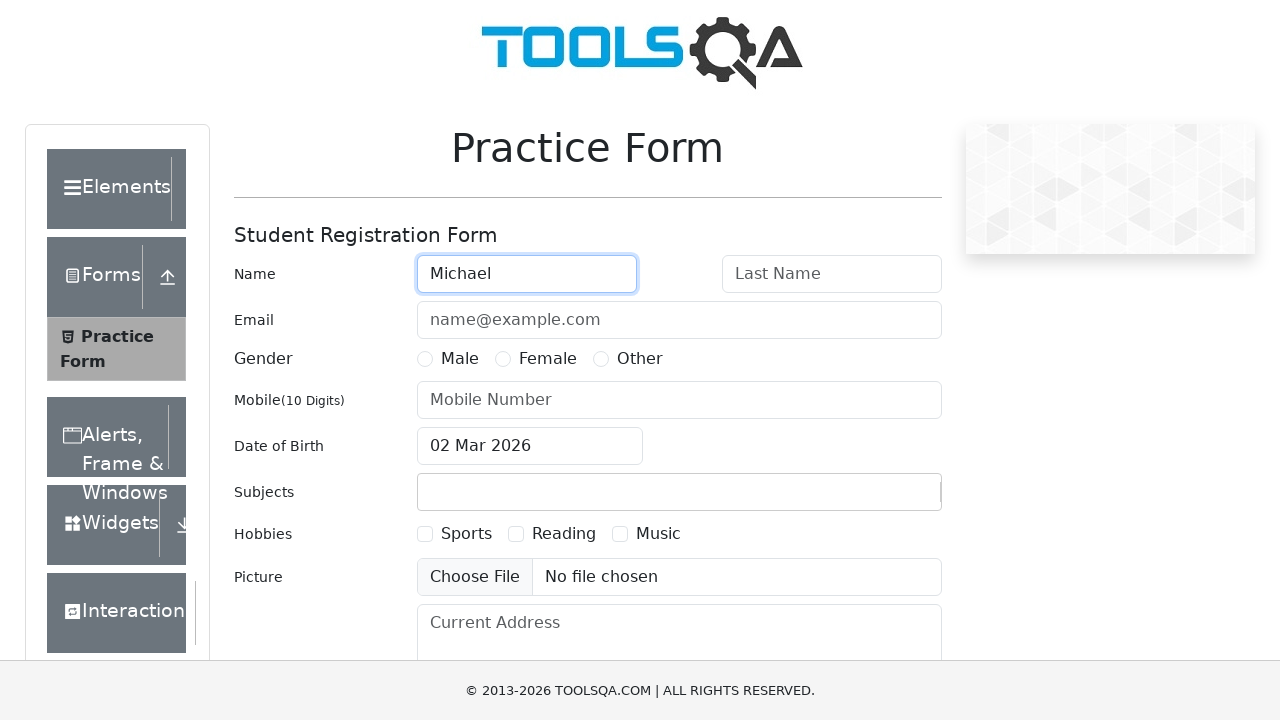

Filled Last Name field with 'Johnson' on internal:role=textbox[name="Last Name"i]
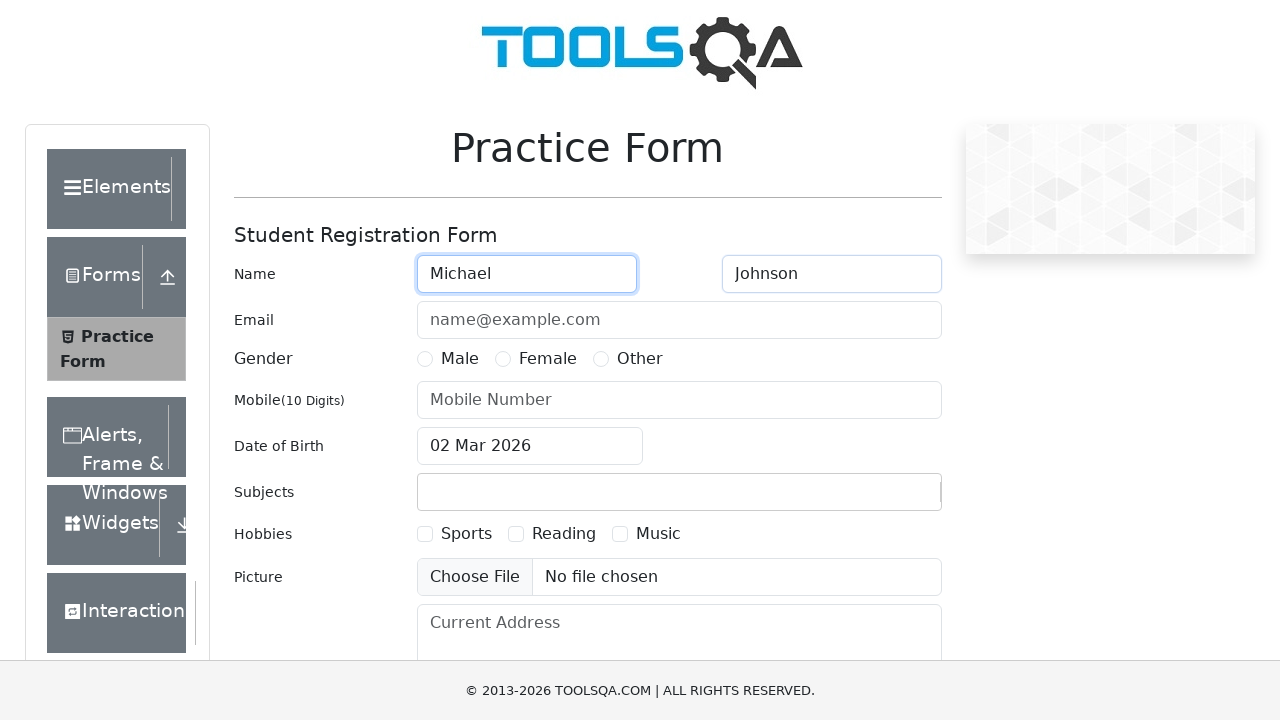

Clicked Email field at (679, 320) on internal:role=textbox[name="name@example.com"i]
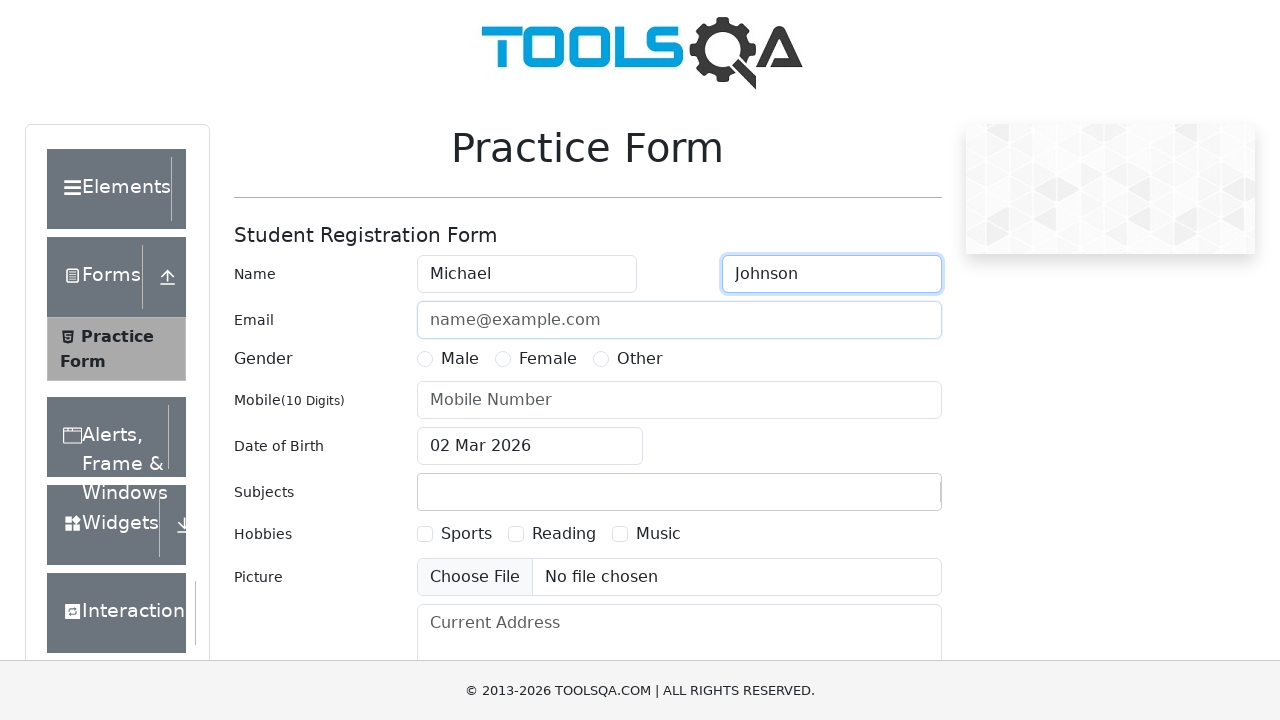

Filled Email field with 'michael.johnson@example.com' on internal:role=textbox[name="name@example.com"i]
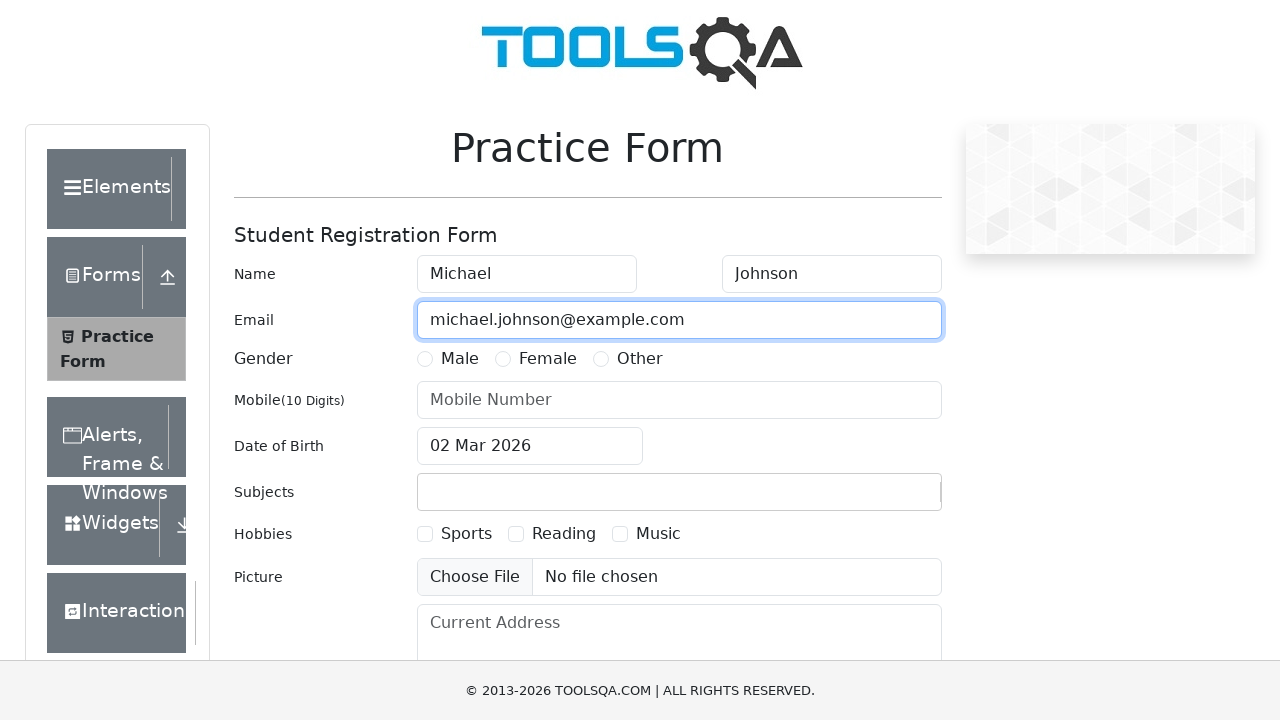

Selected Gender as 'Male' at (460, 359) on internal:text="Male"s
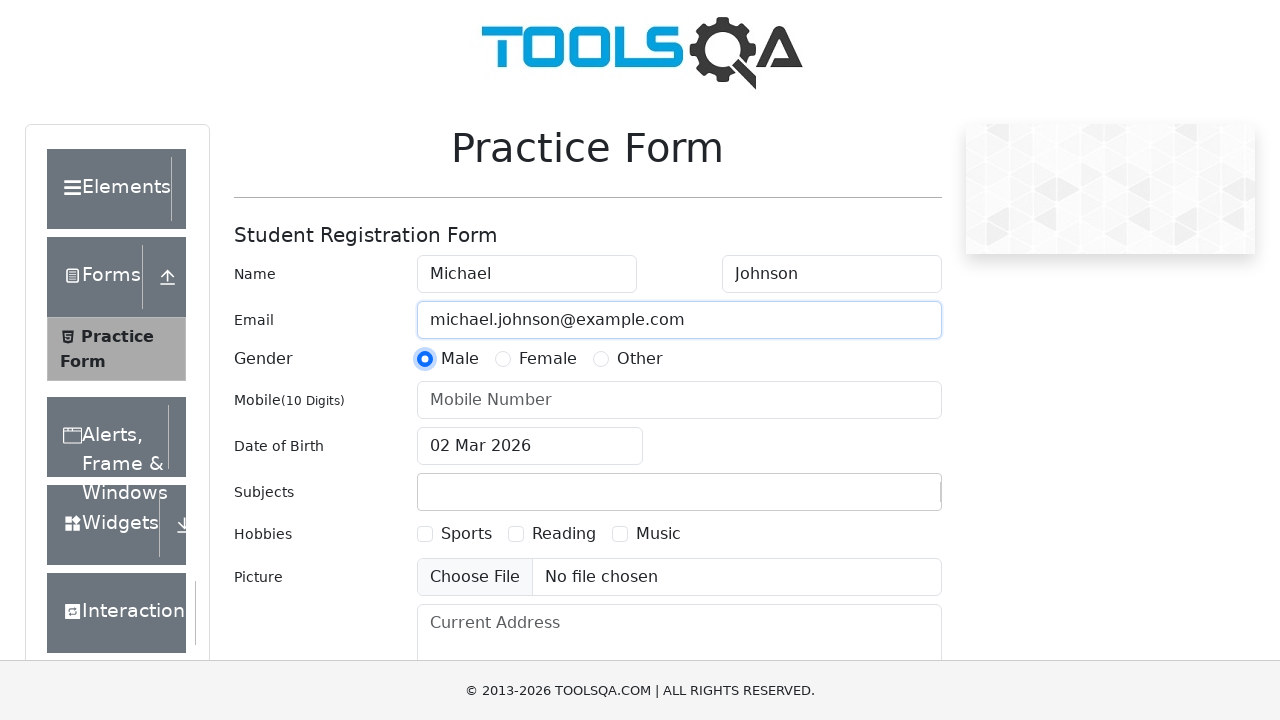

Filled Mobile Number field with '5551234567' on internal:role=textbox[name="Mobile Number"i]
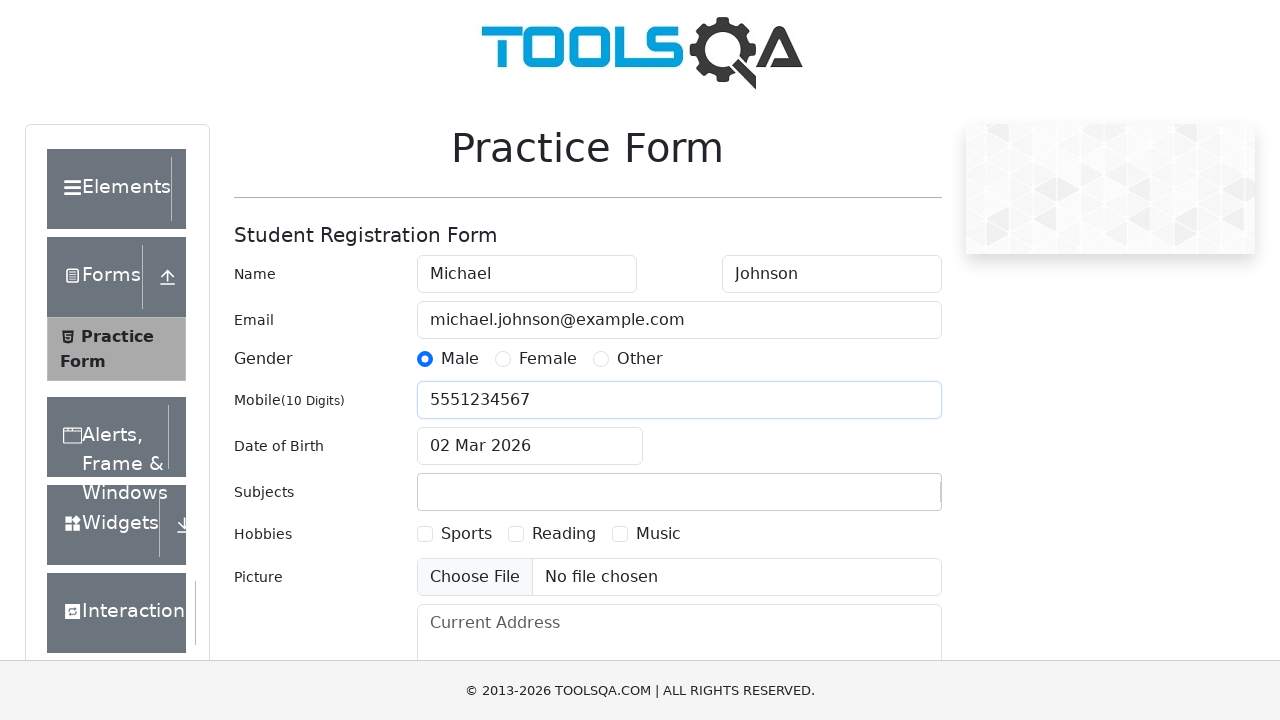

Filled Subject field with 'Computer Science' on #subjectsInput
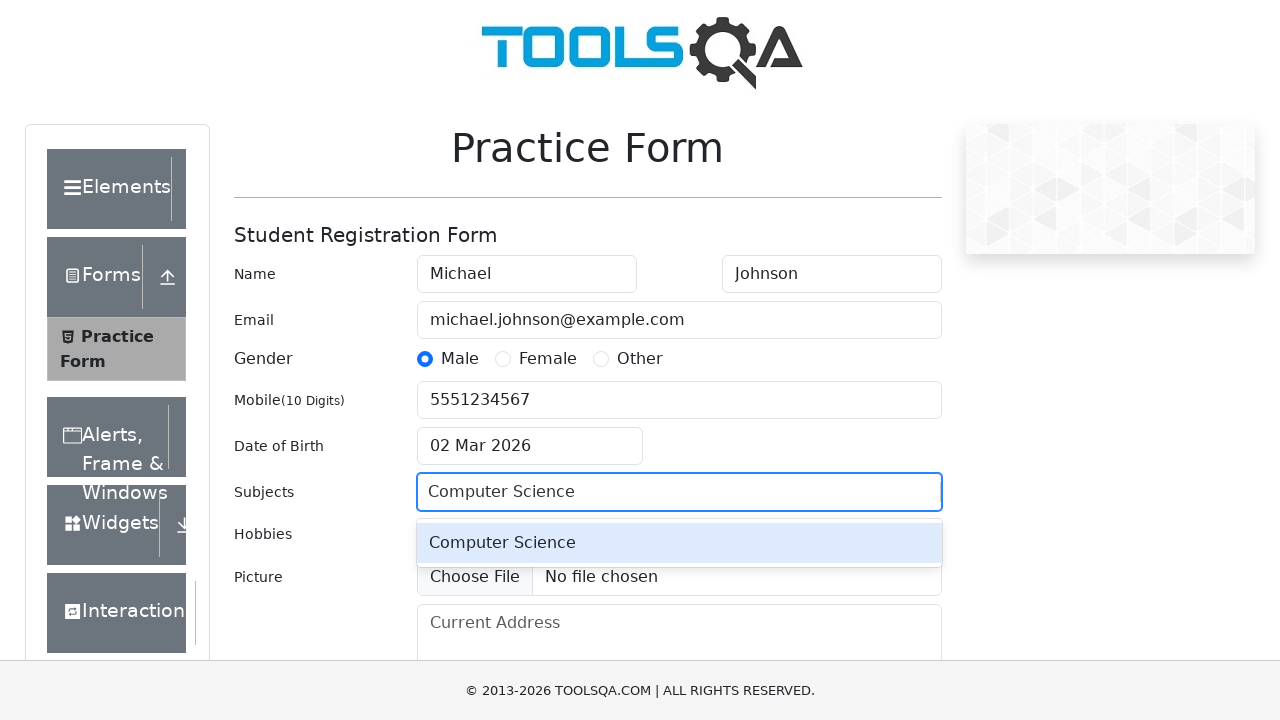

Filled Current Address field with '742 Evergreen Terrace, Springfield, IL 62701' on internal:role=textbox[name="Current Address"i]
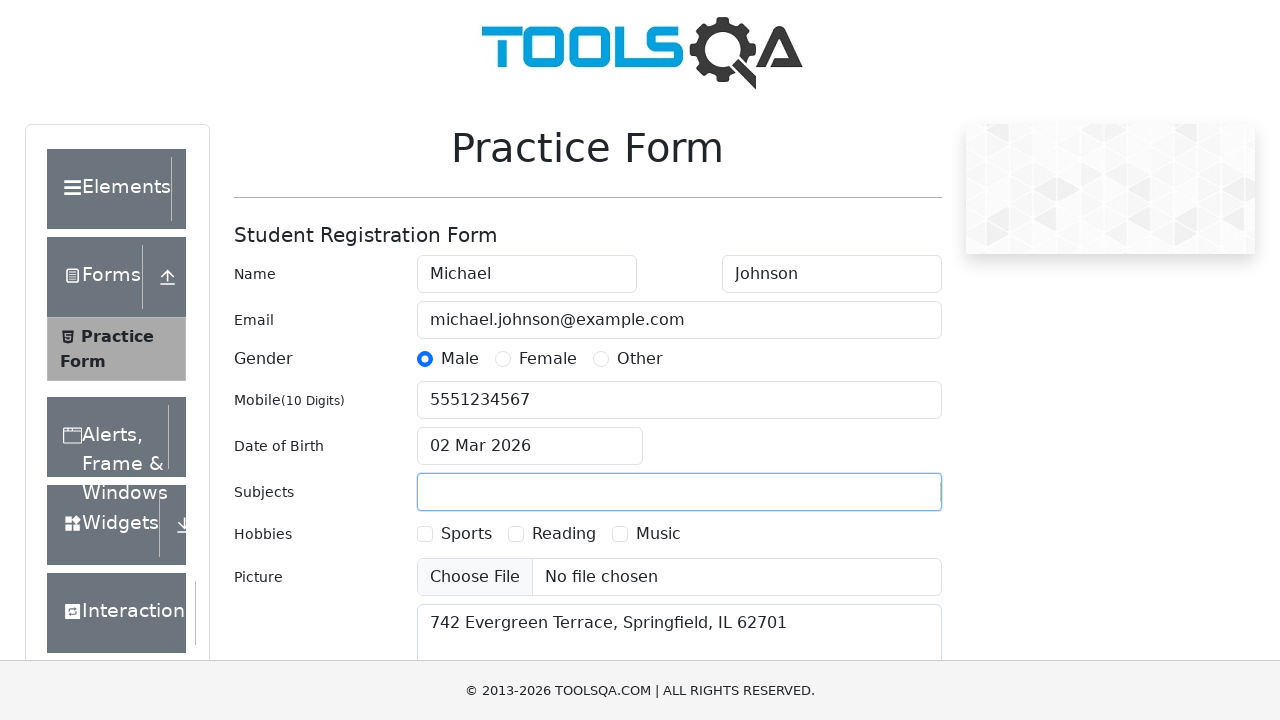

Clicked Submit button to submit the form at (885, 499) on internal:role=button[name="Submit"i]
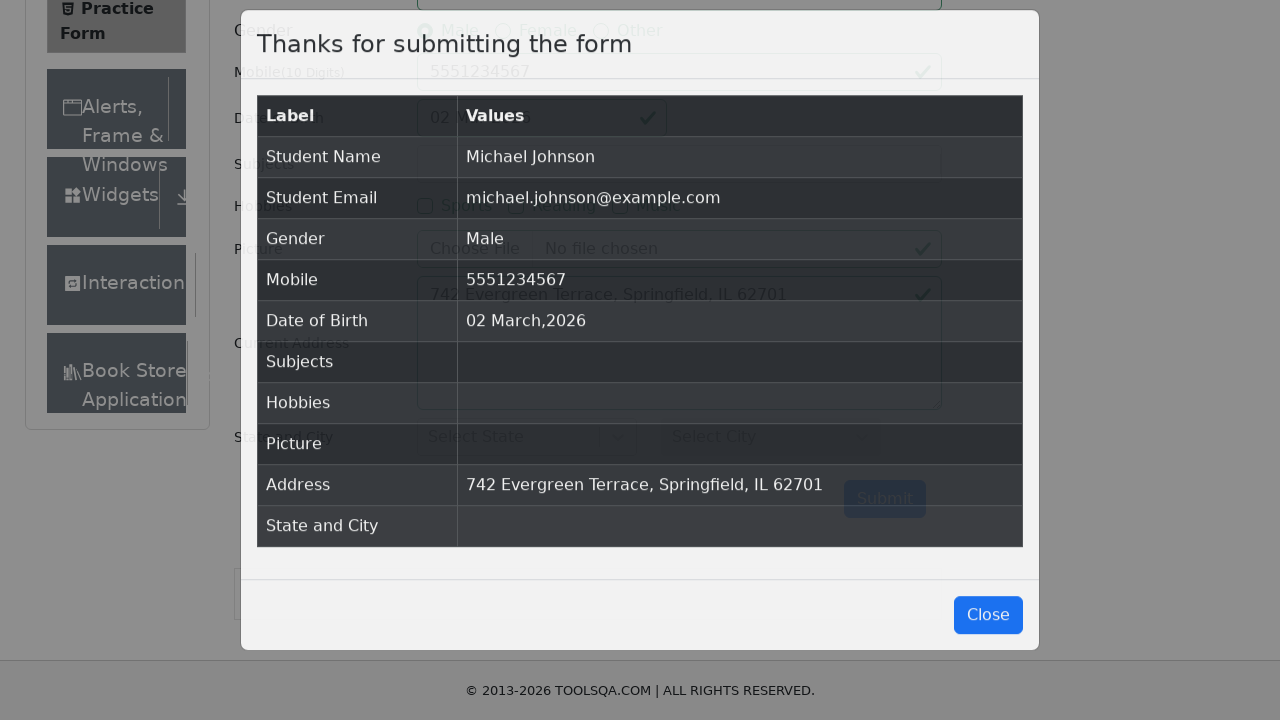

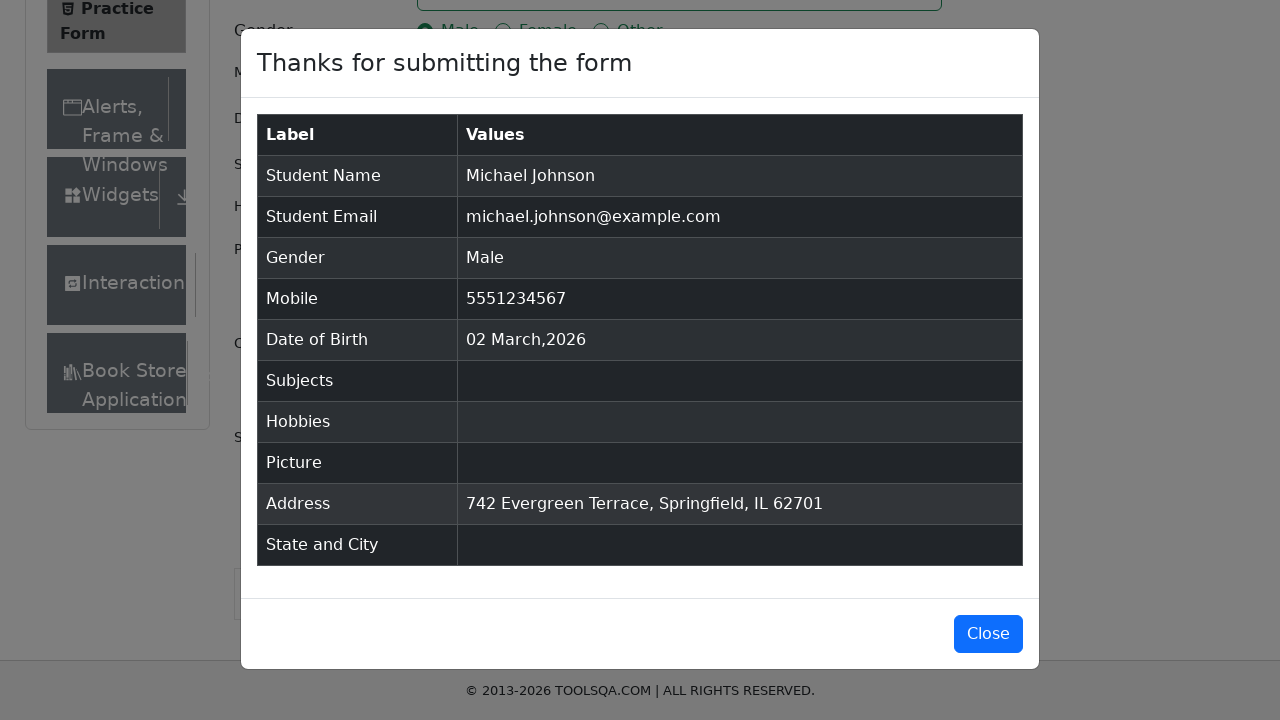